Navigates to WiseQuarter website and verifies the page loads by checking the title

Starting URL: https://www.wisequarter.com

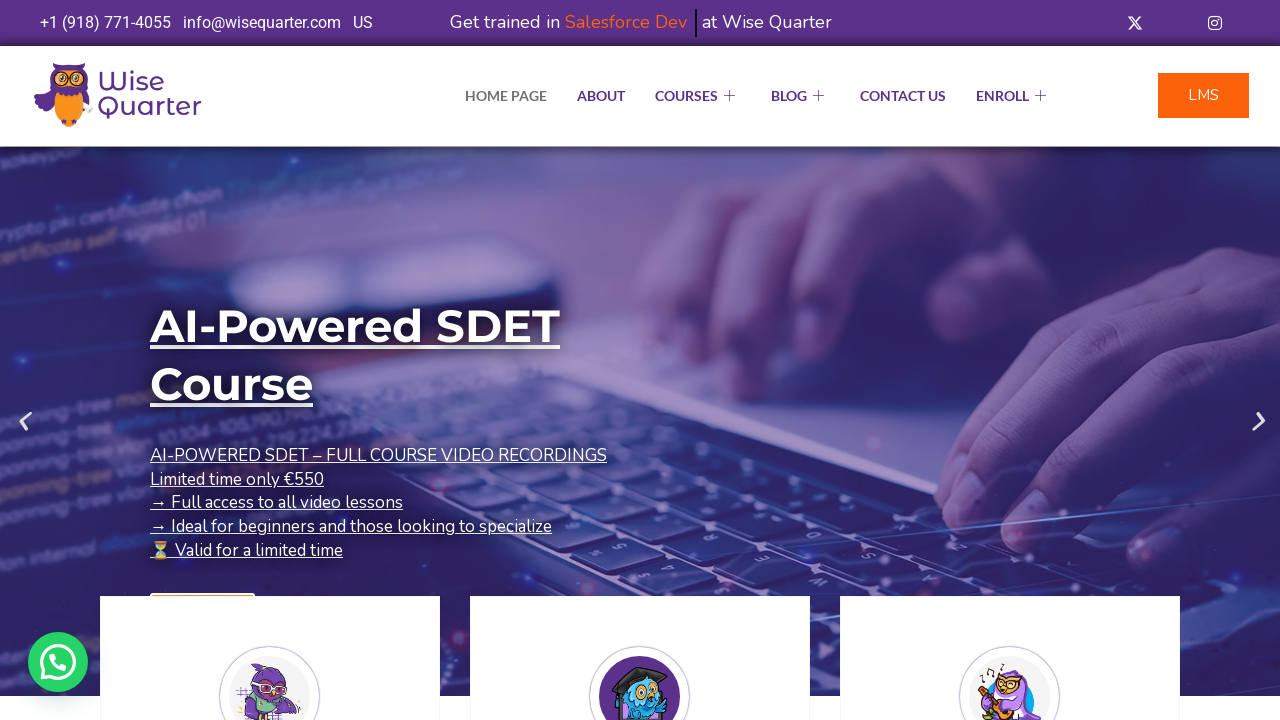

Waited for page to reach domcontentloaded state
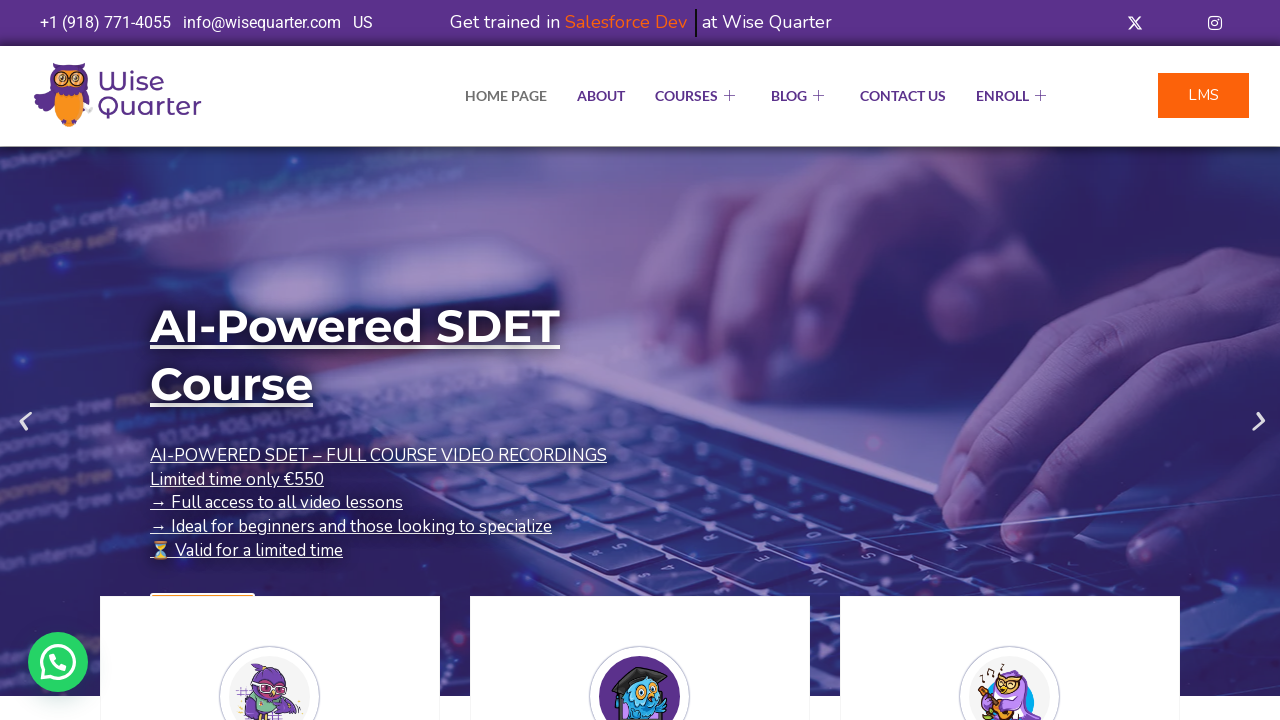

Retrieved page title: IT Bootcamp Courses, Online Classes - Wise Quarter Course
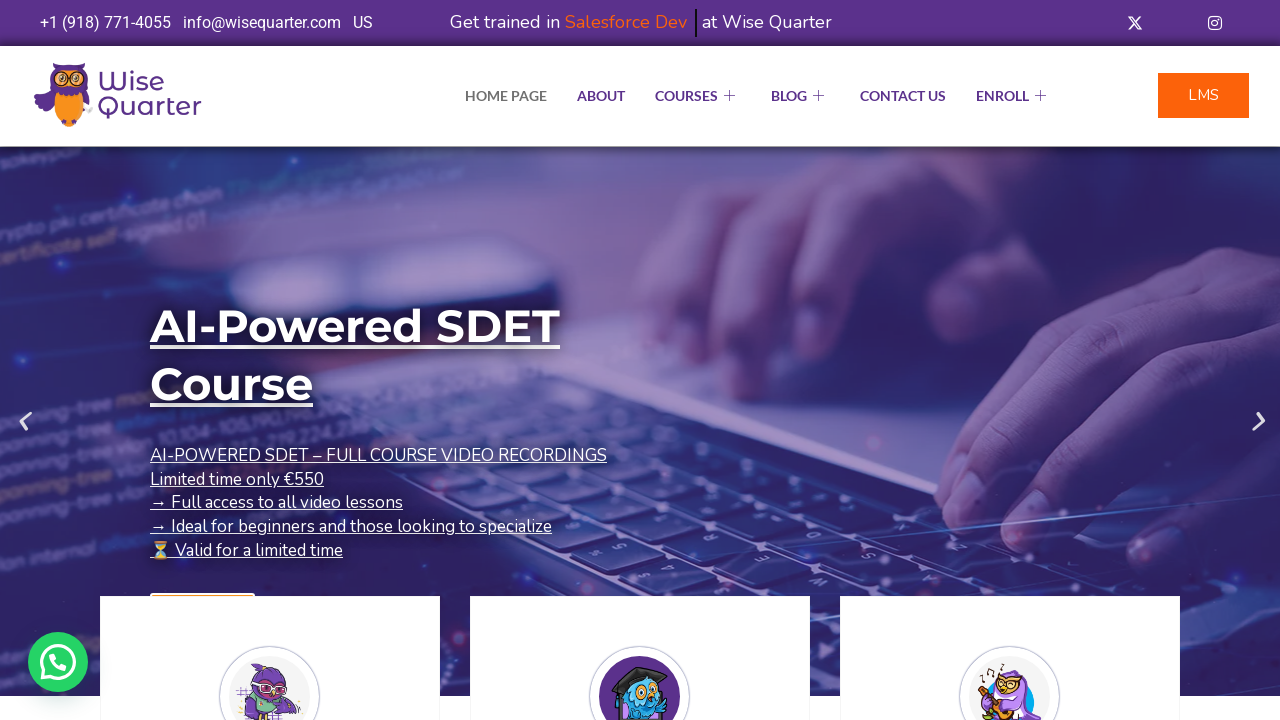

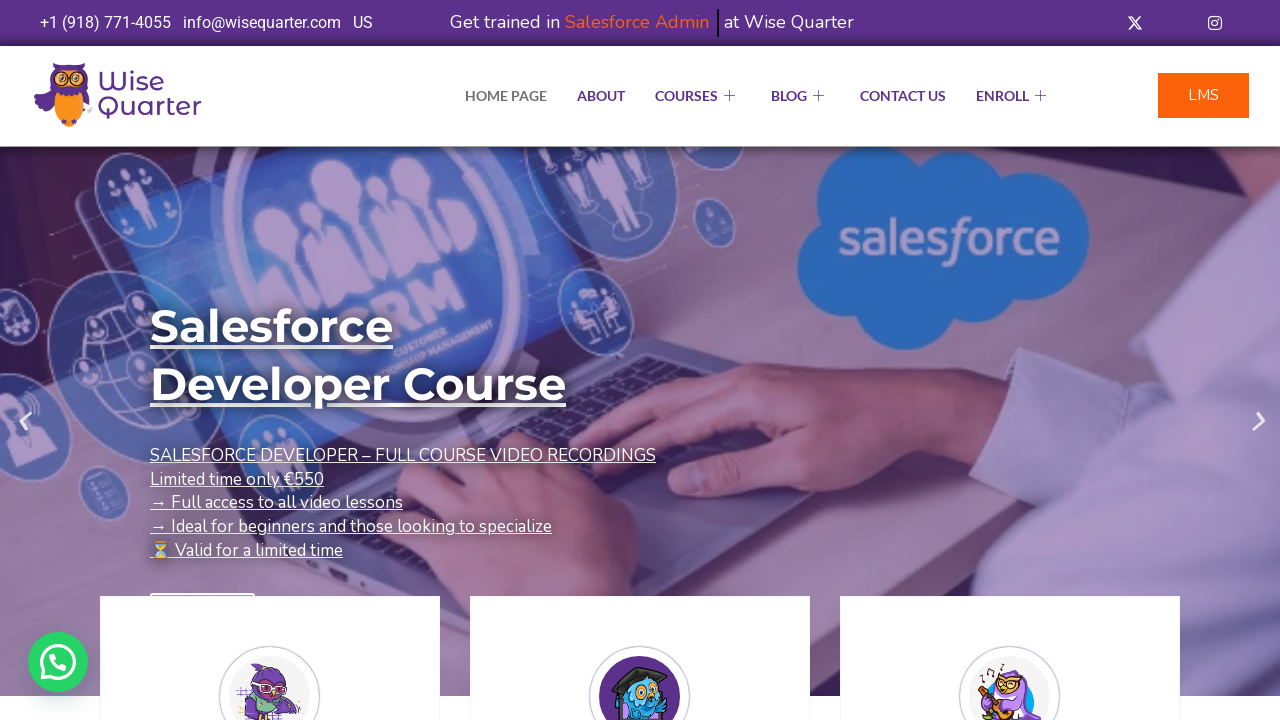